Tests USTA tournament search functionality by navigating to the junior tournaments page and searching for tournaments near a specific zip code (30809).

Starting URL: https://playtennis.usta.com/tournaments?level-category=junior

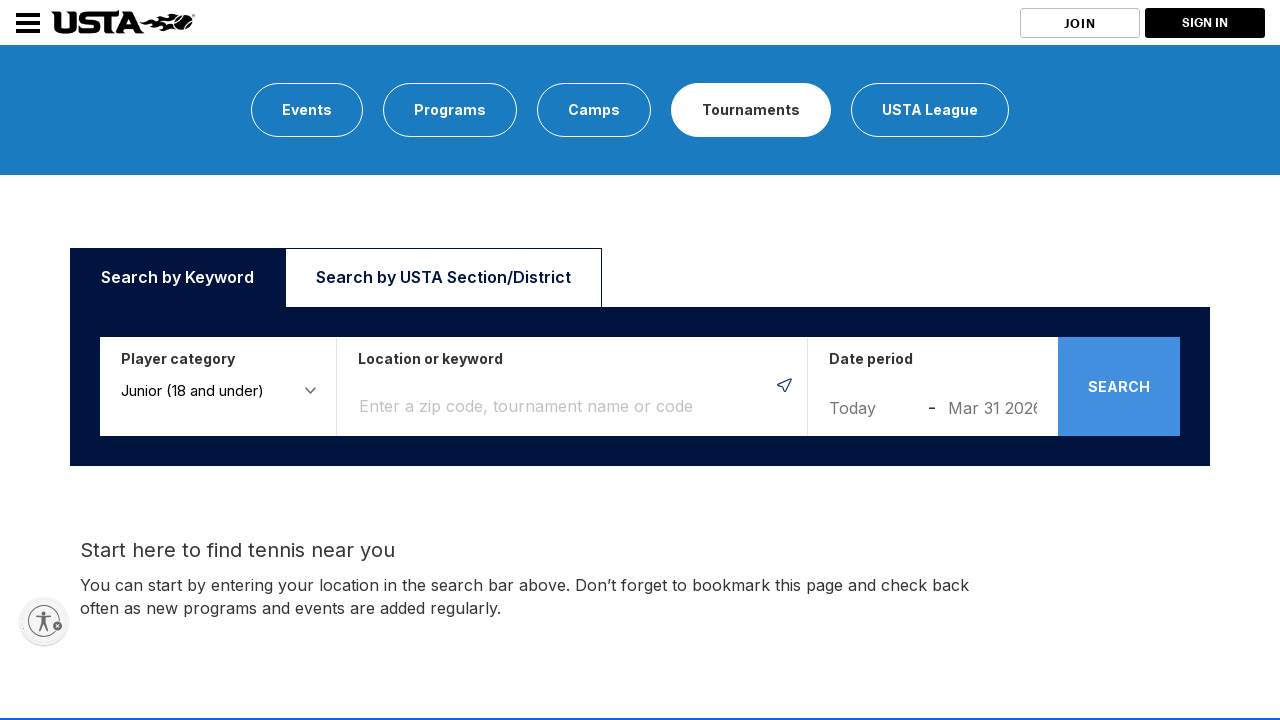

Location search box loaded on USTA junior tournaments page
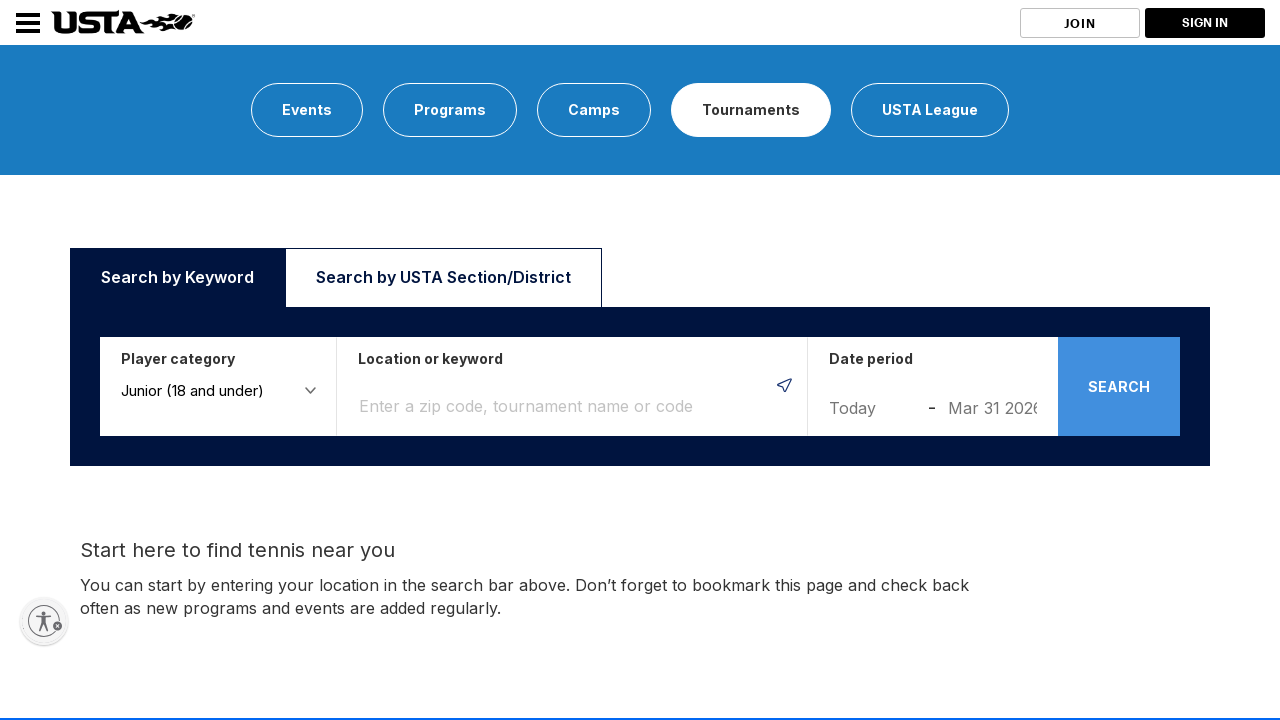

Entered zip code '30809' in location search box on input[name='location']
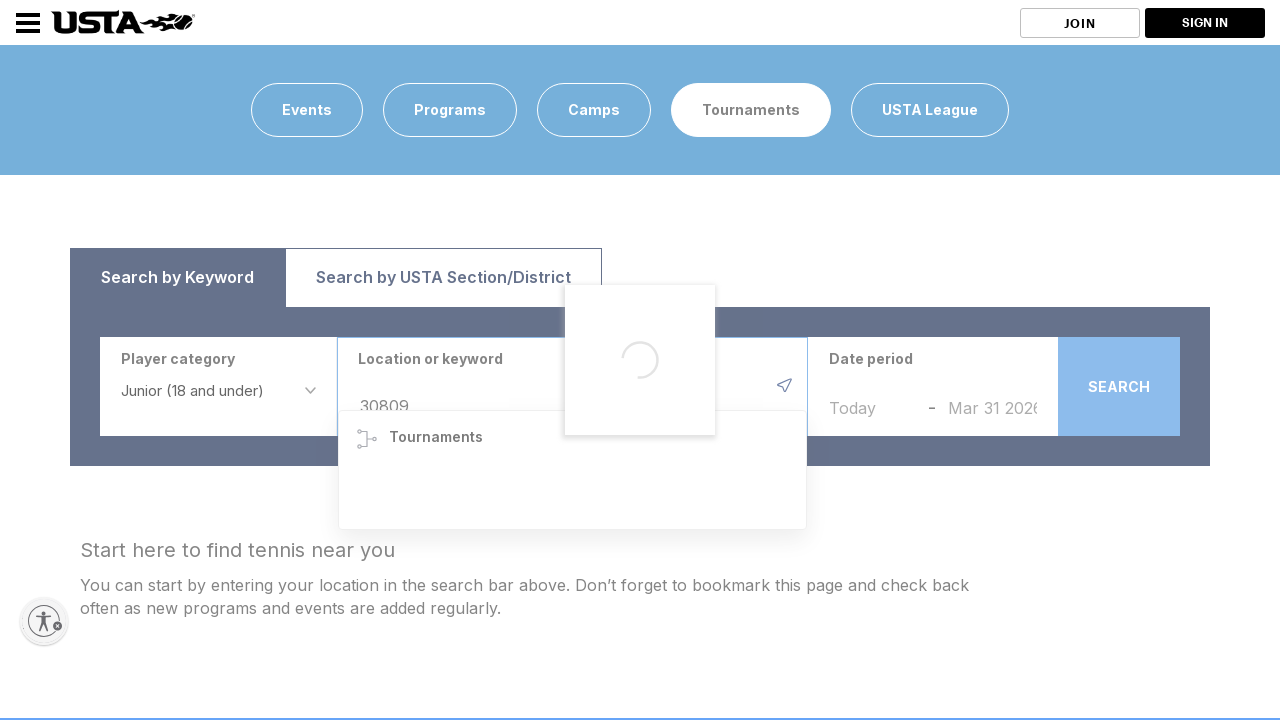

Pressed Enter to search for tournaments near zip code 30809 on input[name='location']
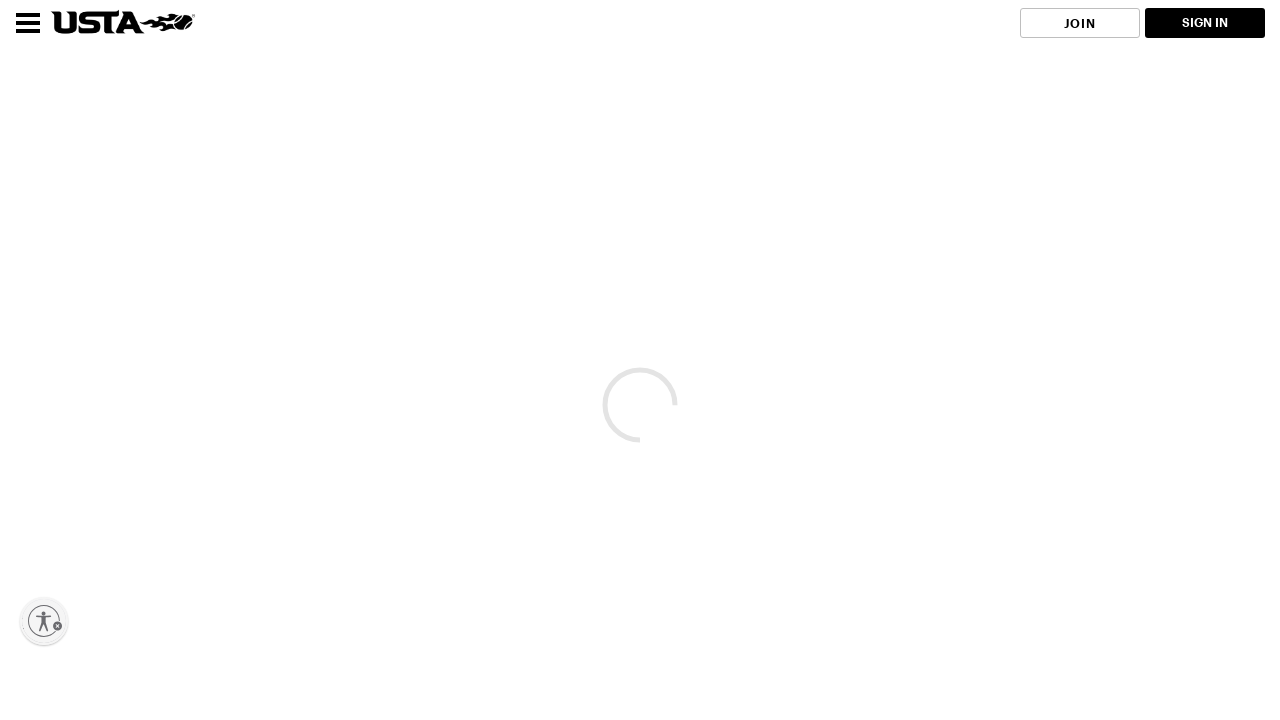

Tournament search results loaded successfully
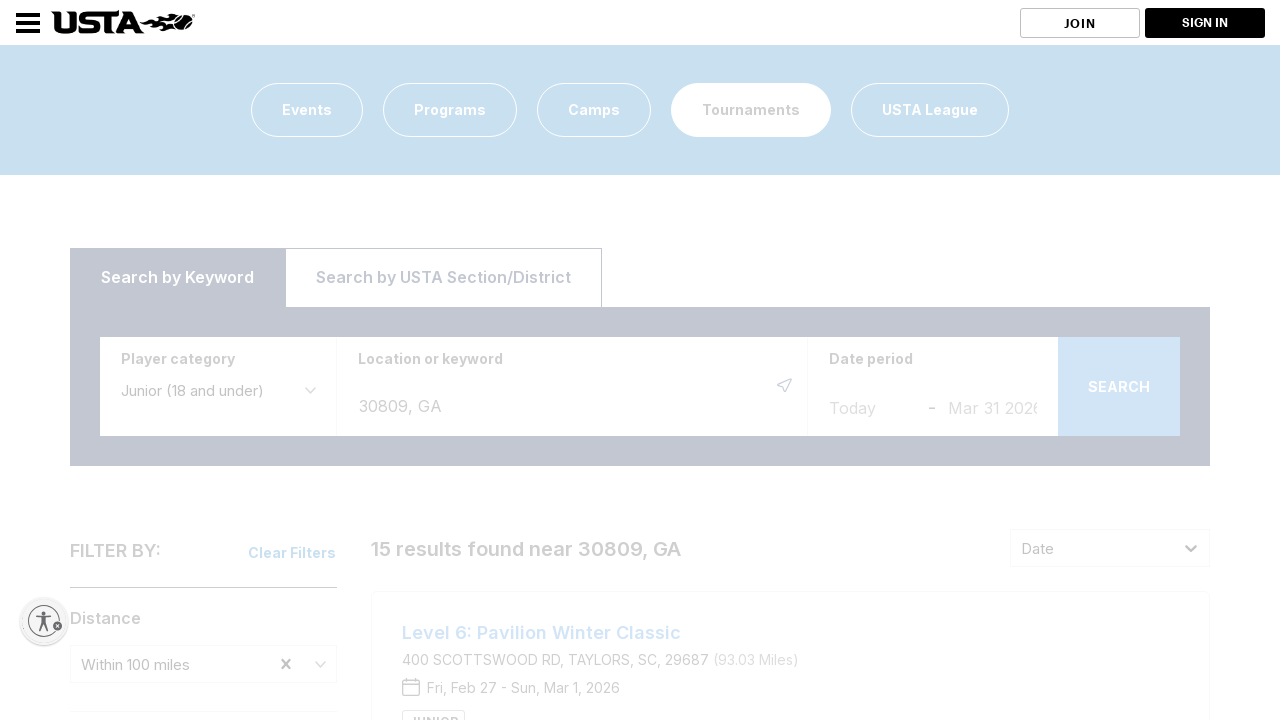

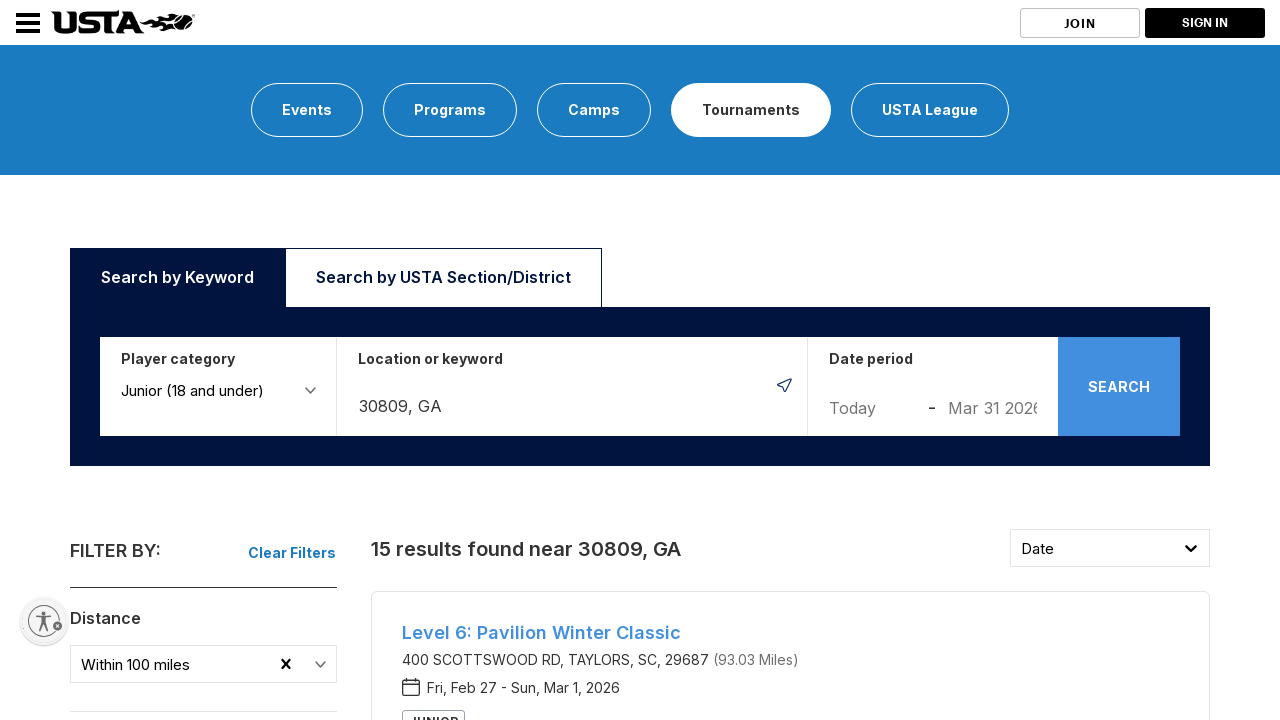